Performs a click-and-hold, move to target, and release sequence for drag and drop

Starting URL: https://crossbrowsertesting.github.io/drag-and-drop

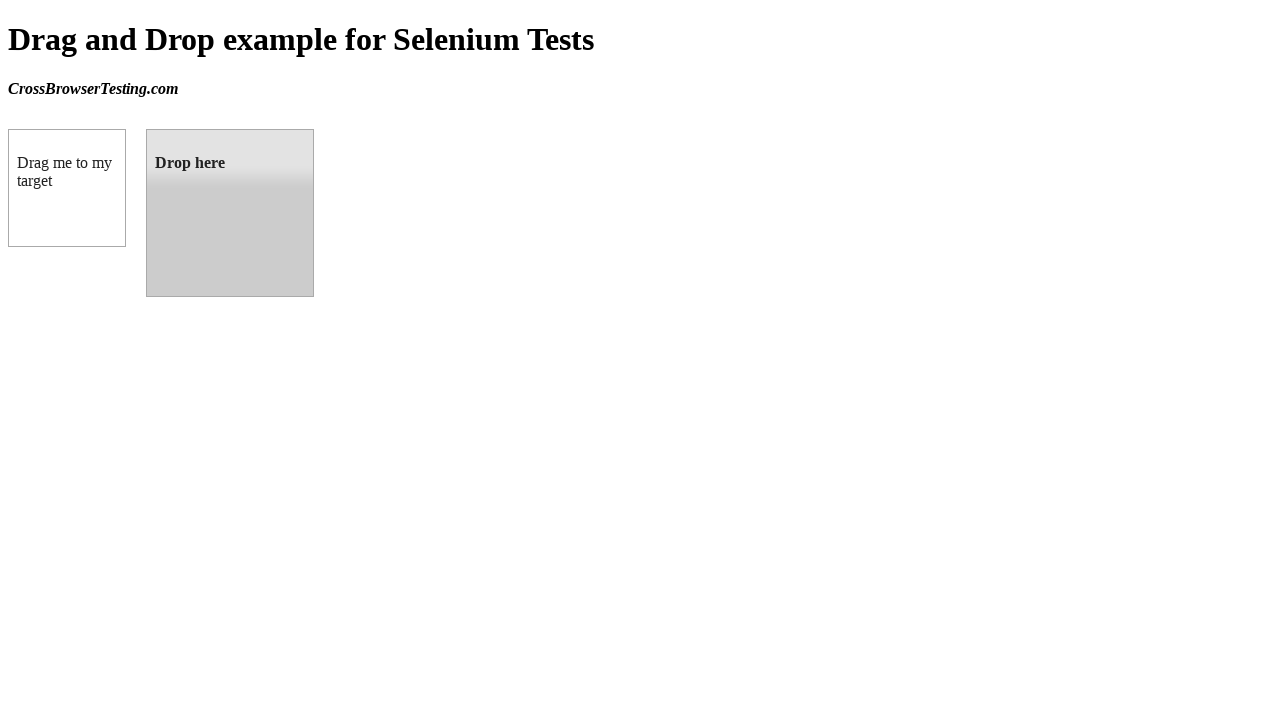

Waited for draggable element to load
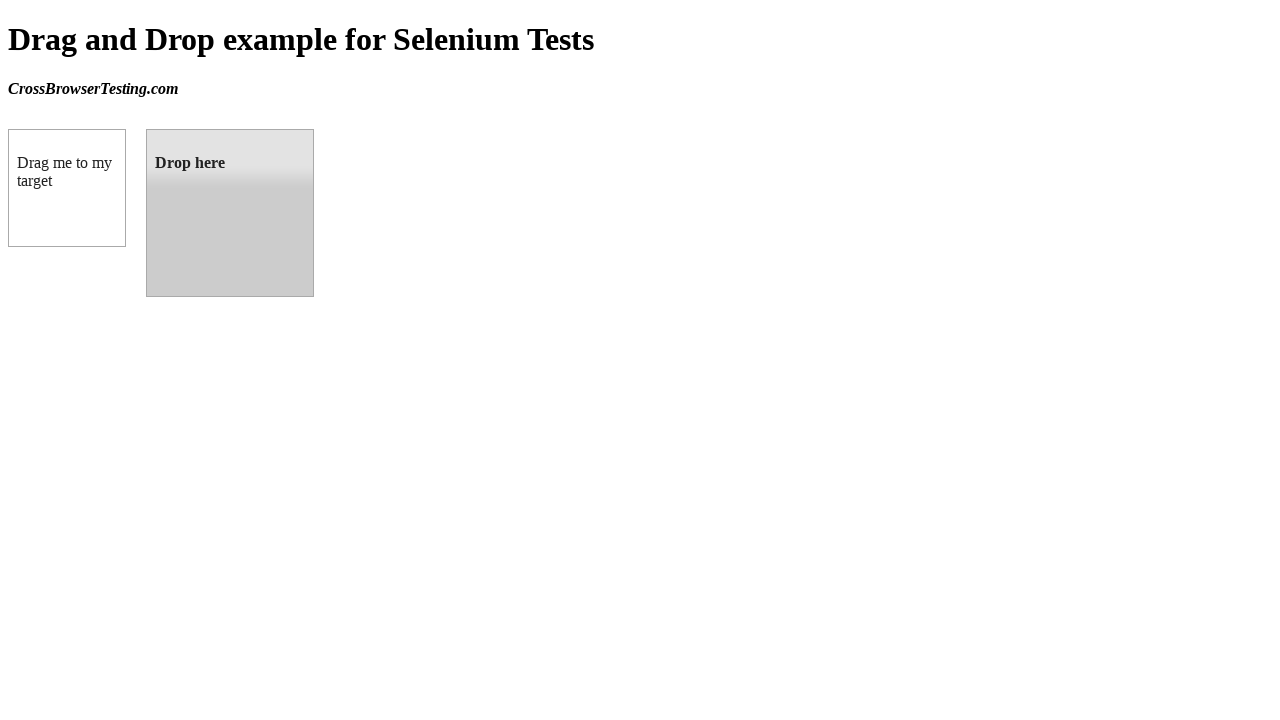

Located source draggable element
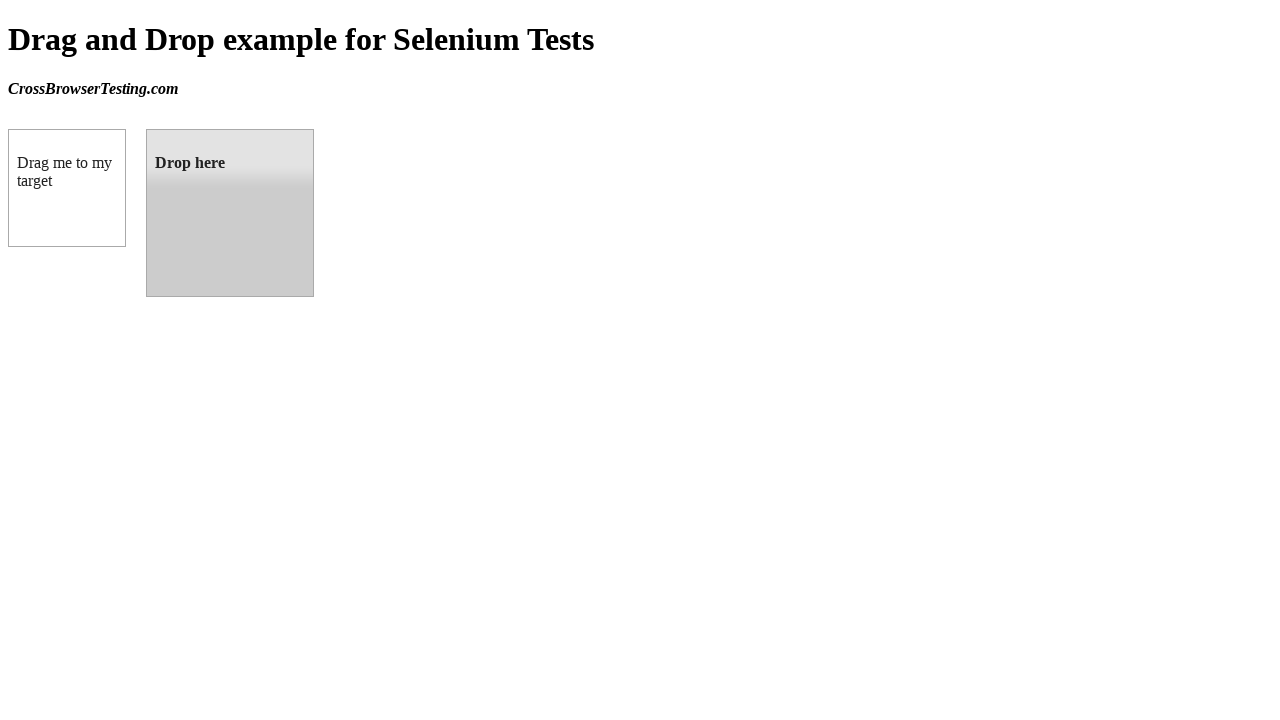

Located target droppable element
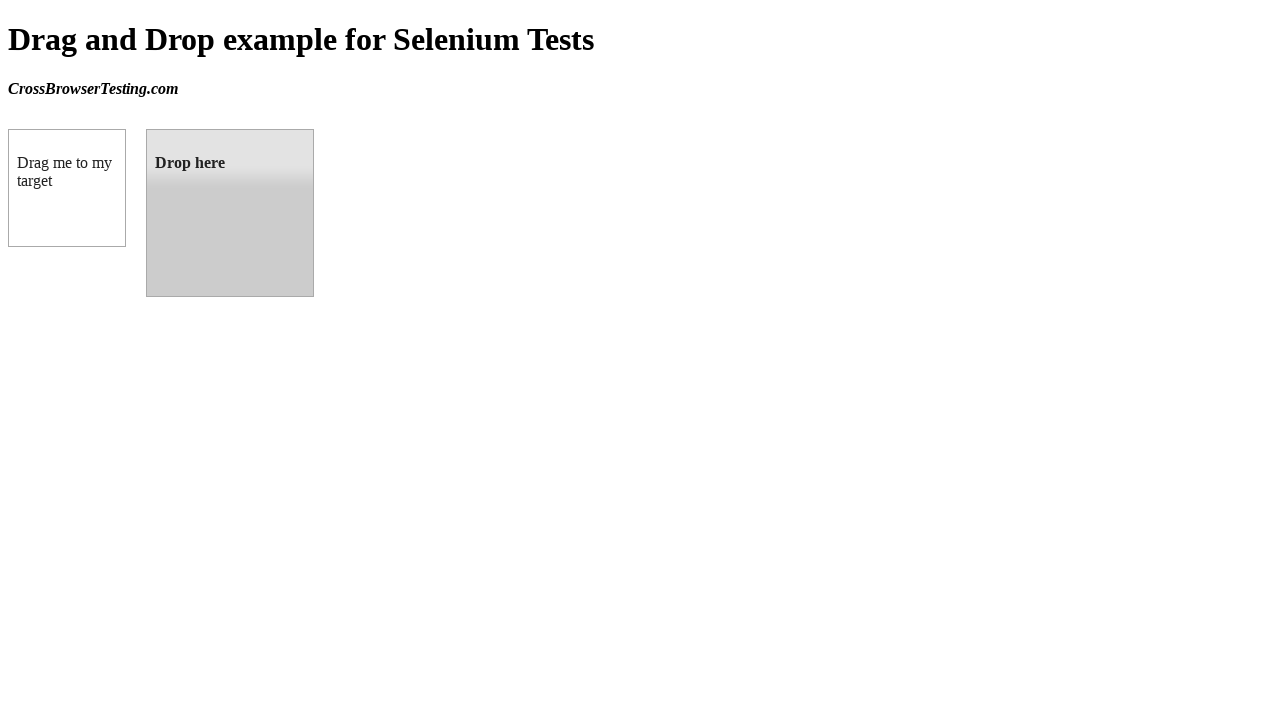

Retrieved bounding box for source element
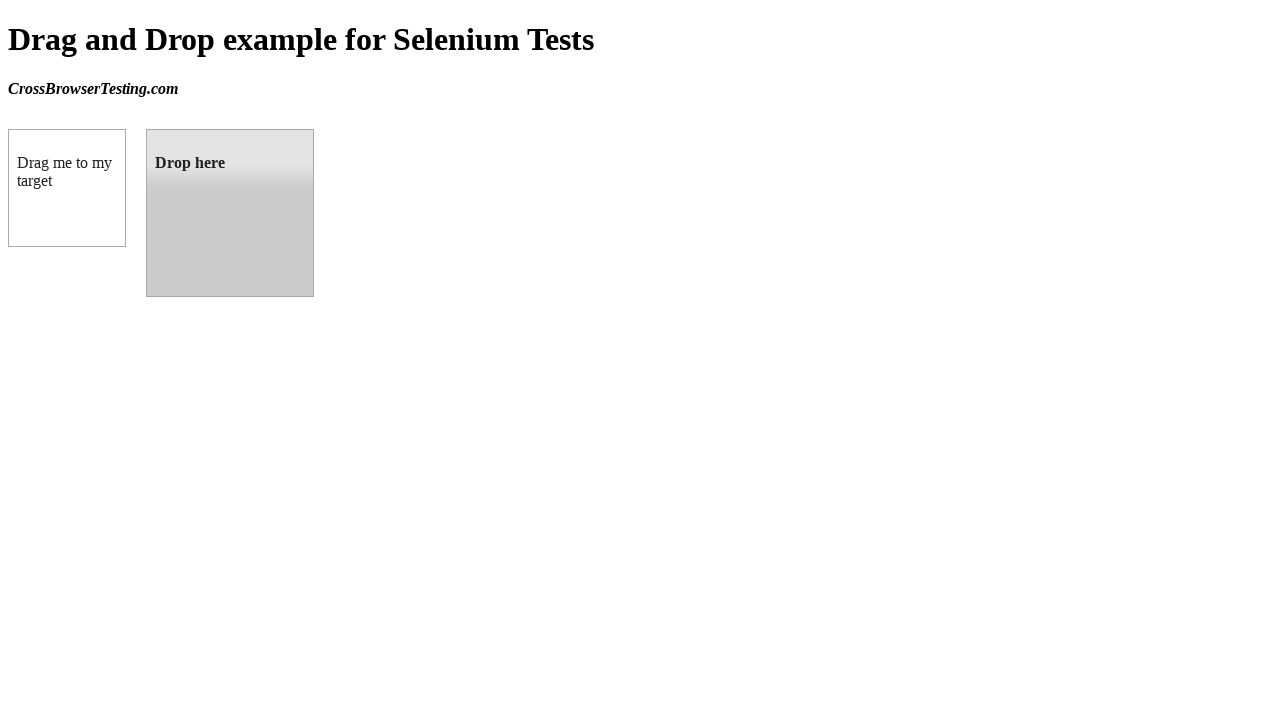

Retrieved bounding box for target element
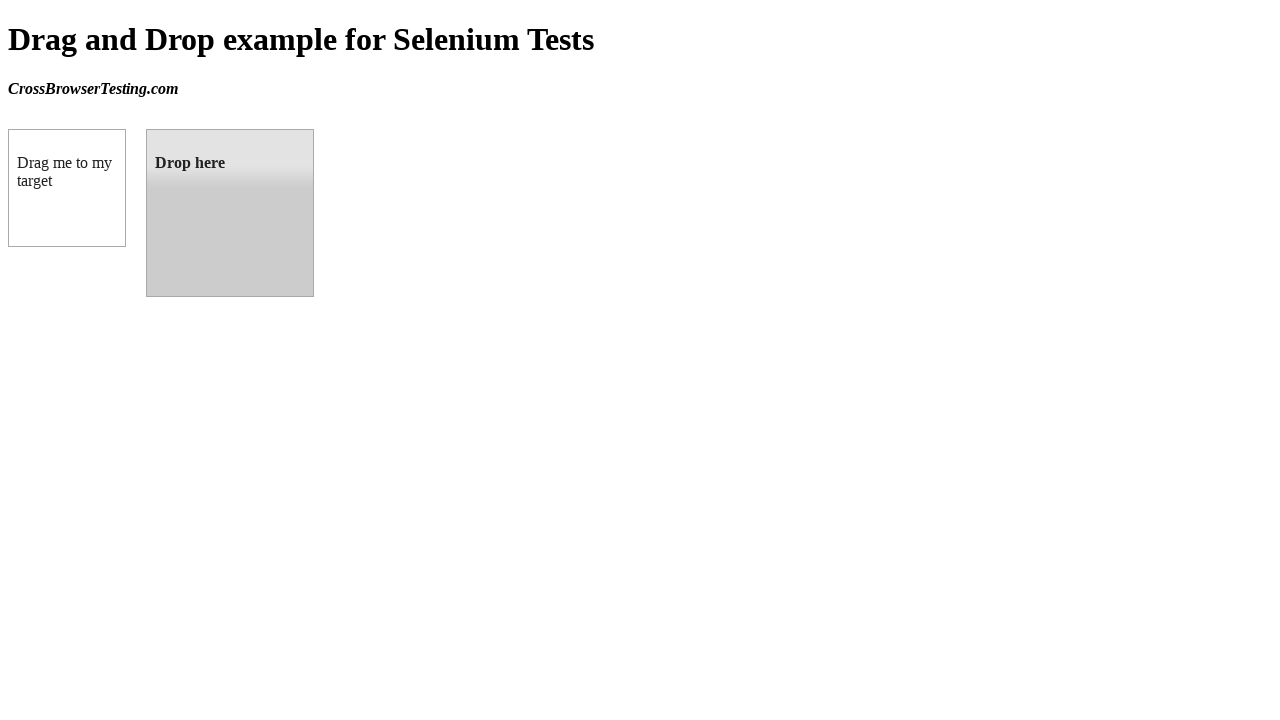

Moved mouse to center of source element at (67, 188)
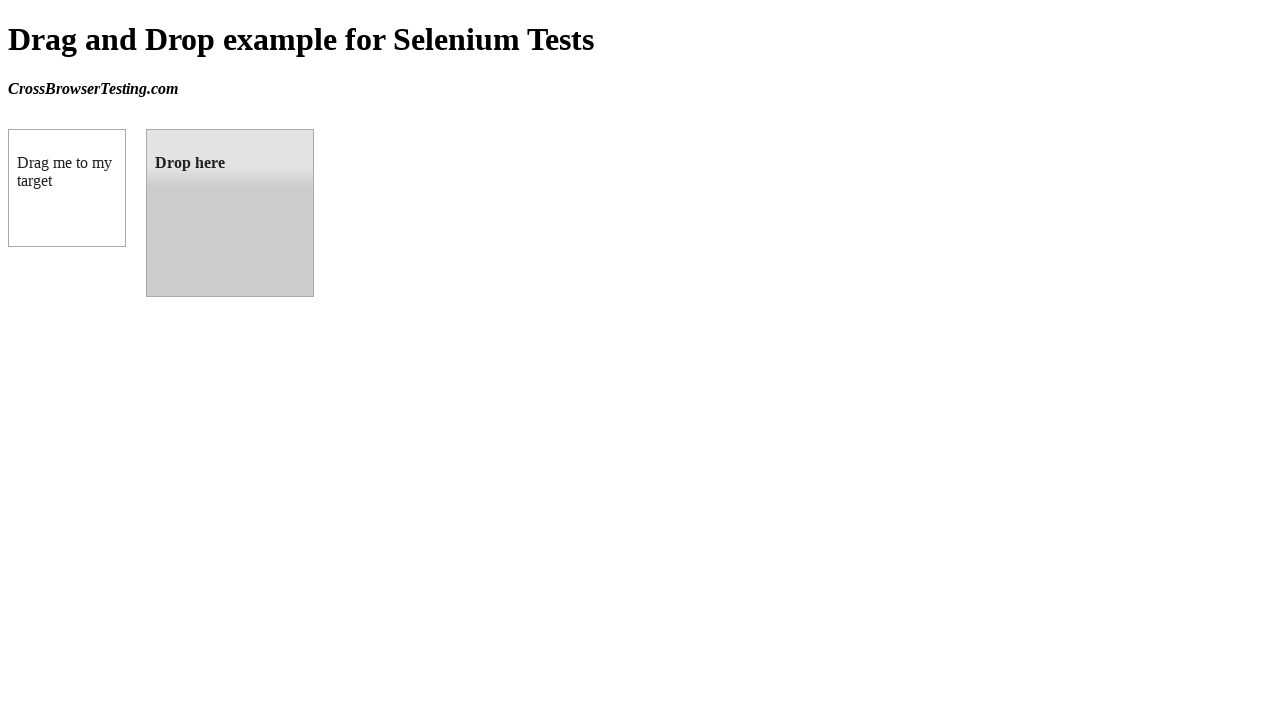

Pressed mouse button down on source element at (67, 188)
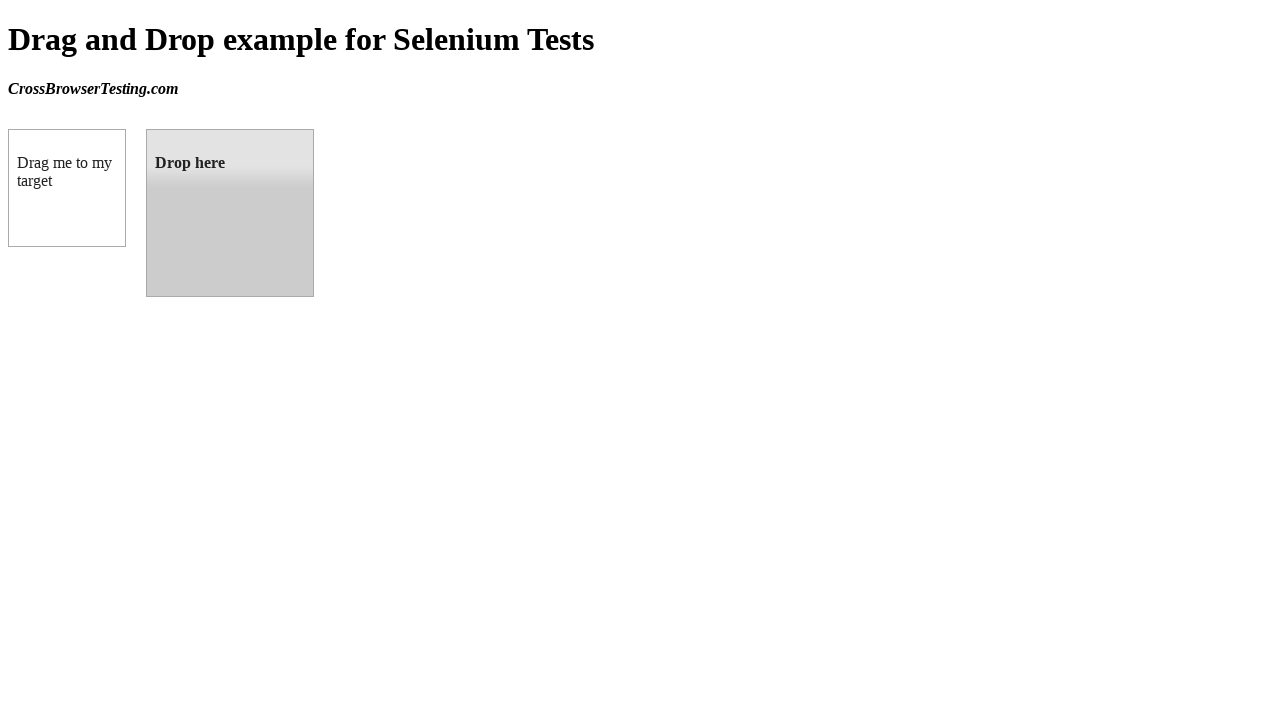

Dragged element to center of target element at (230, 213)
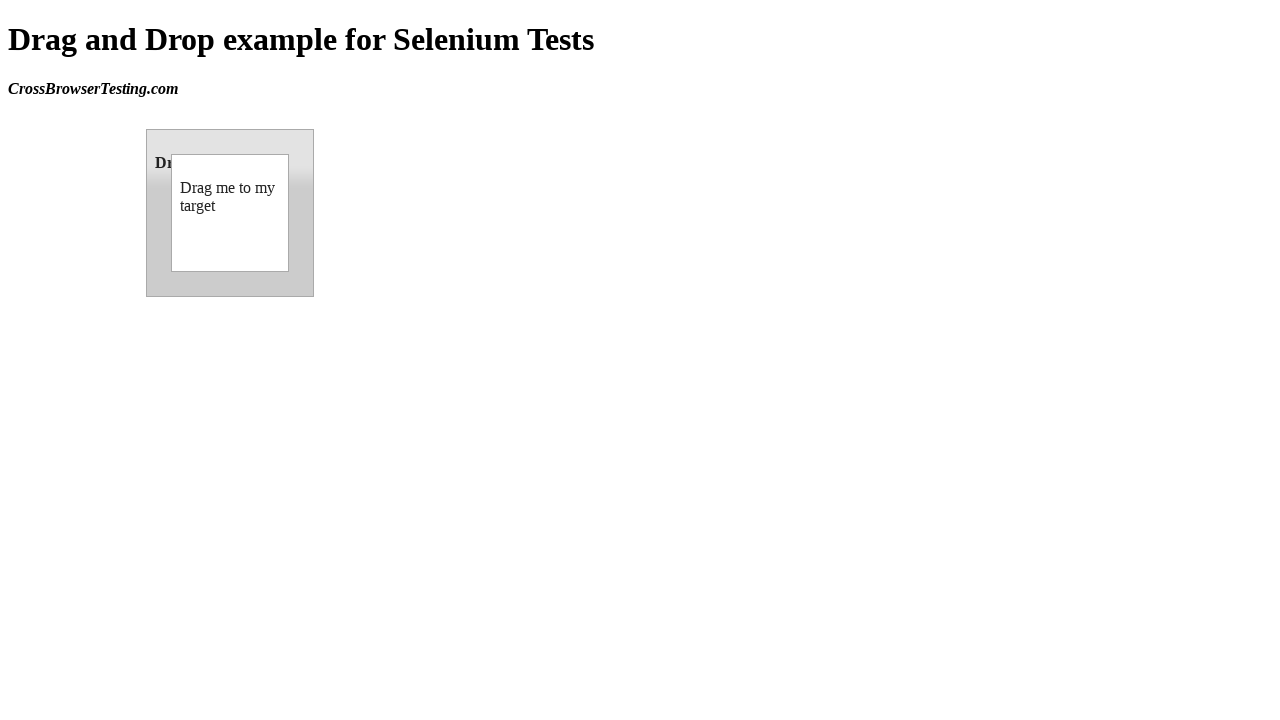

Released mouse button to complete drag and drop at (230, 213)
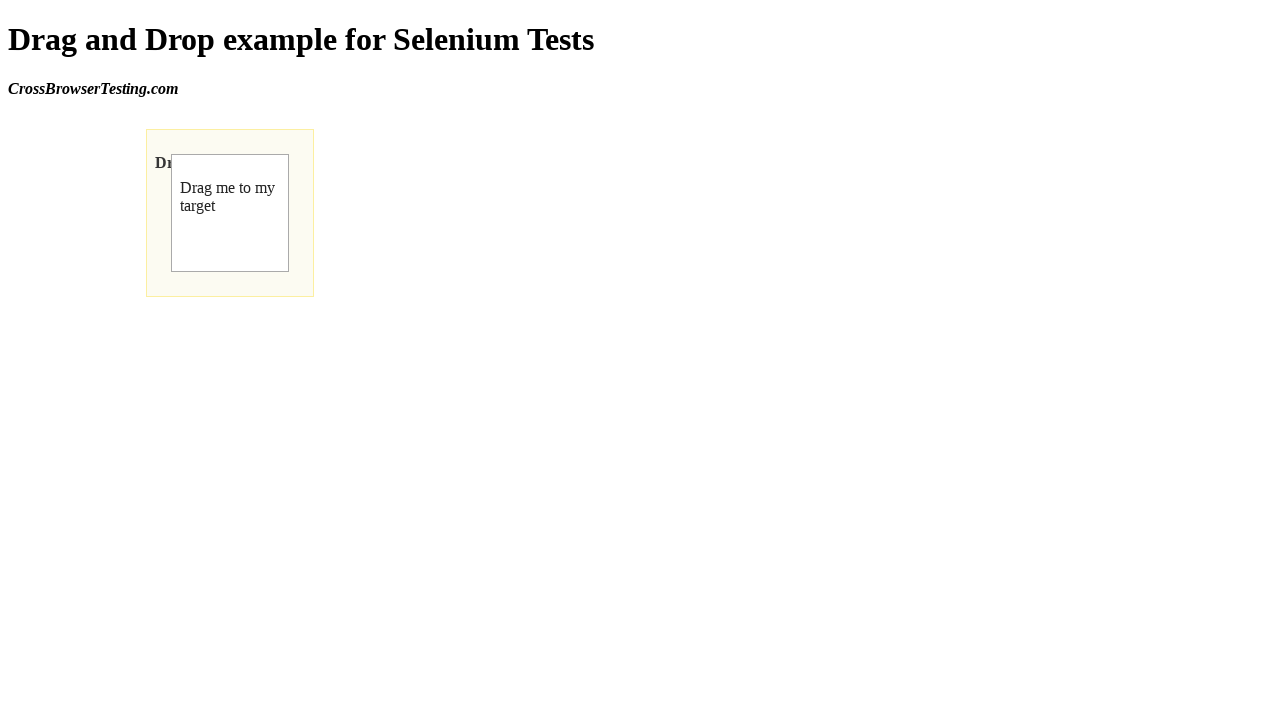

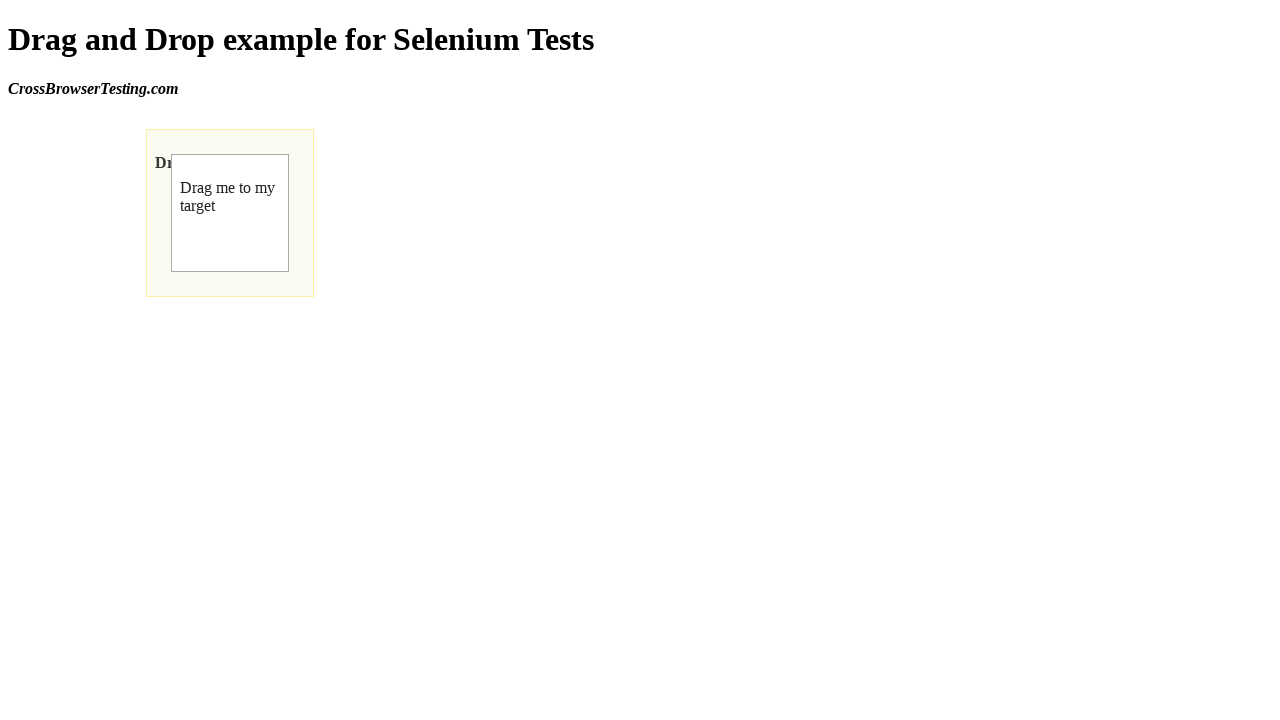